Navigates to eBay India seller center and attempts to click on the SELLING link to test implicit wait behavior

Starting URL: https://sellglobal.ebay.in/seller-center/start-selling/

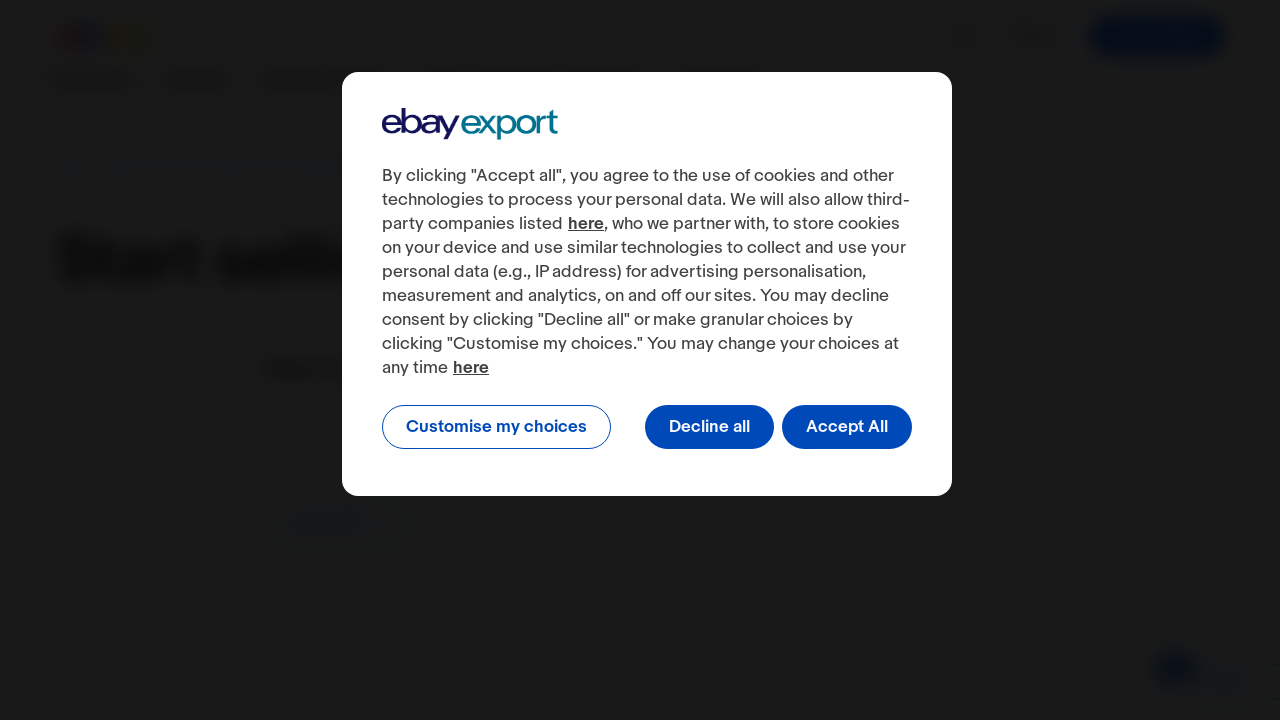

Failed to click SELLING link - Exception: Page.click: Timeout 60000ms exceeded.
Call log:
  - waiting for locator("text=SELLING")
  -     - locator resolved to 8 elements. Proceeding with the first one: <span data-button-track="btn_top_button">Start selling</span>
  -   - attempting click action
  -     2 × waiting for element to be visible, enabled and stable
  -       - element is not visible
  -     - retrying click action
  -     - waiting 20ms
  -     2 × waiting for element to be visible, enabled and stable
  -       - element is not visible
  -     - retrying click action
  -       - waiting 100ms
  -     116 × waiting for element to be visible, enabled and stable
  -         - element is not visible
  -       - retrying click action
  -         - waiting 500ms
 on text=SELLING
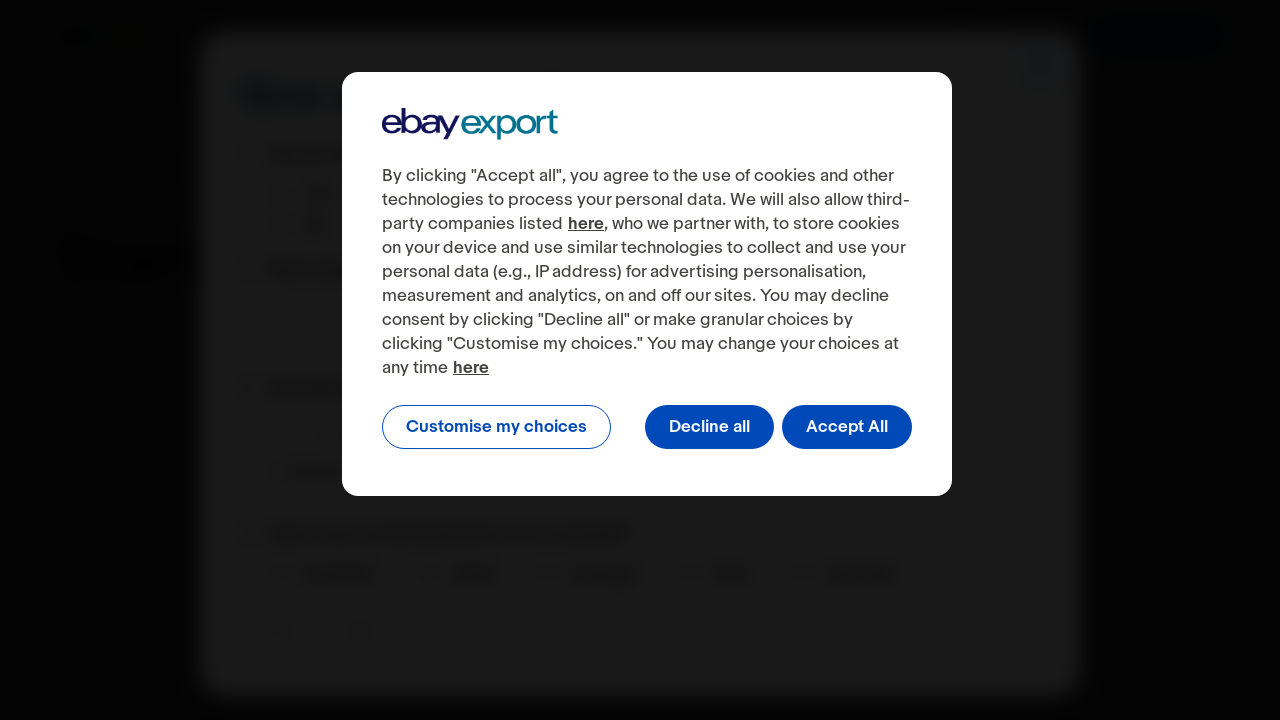

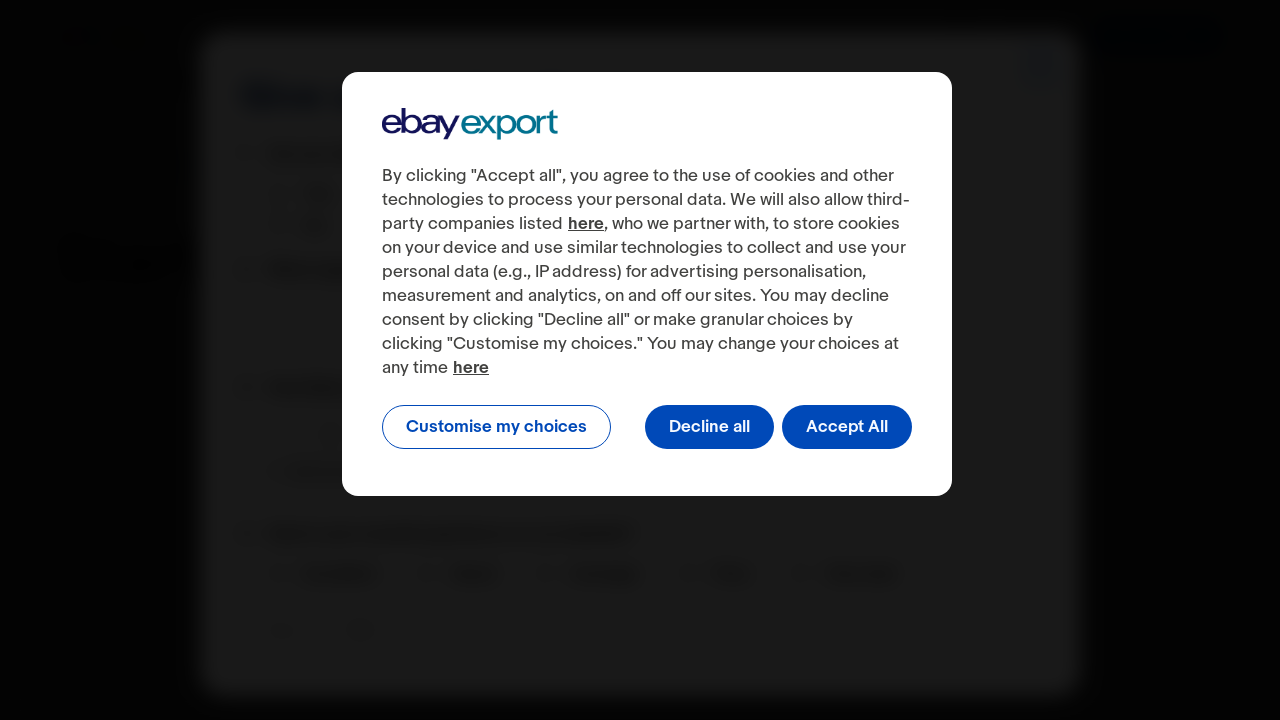